Opens a new window to extract course information from the main site, then switches back to fill the name field with the extracted course name

Starting URL: https://rahulshettyacademy.com/angularpractice/

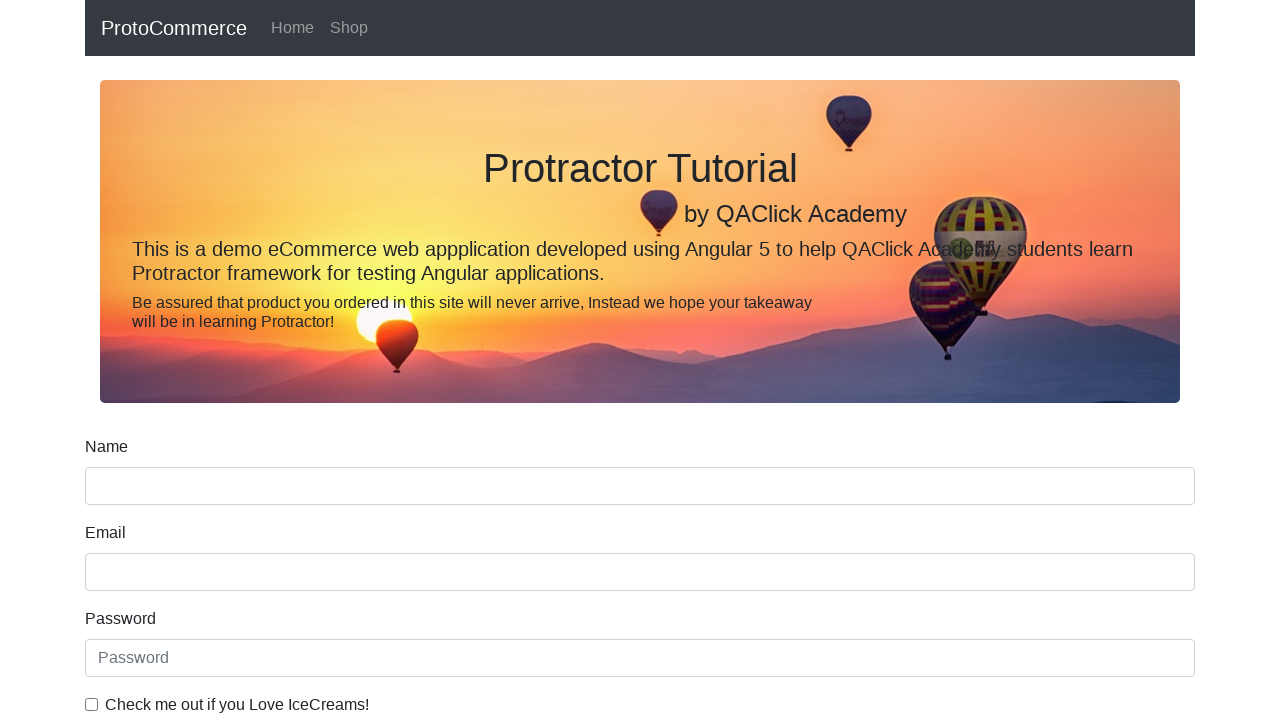

Opened a new page/tab for course extraction
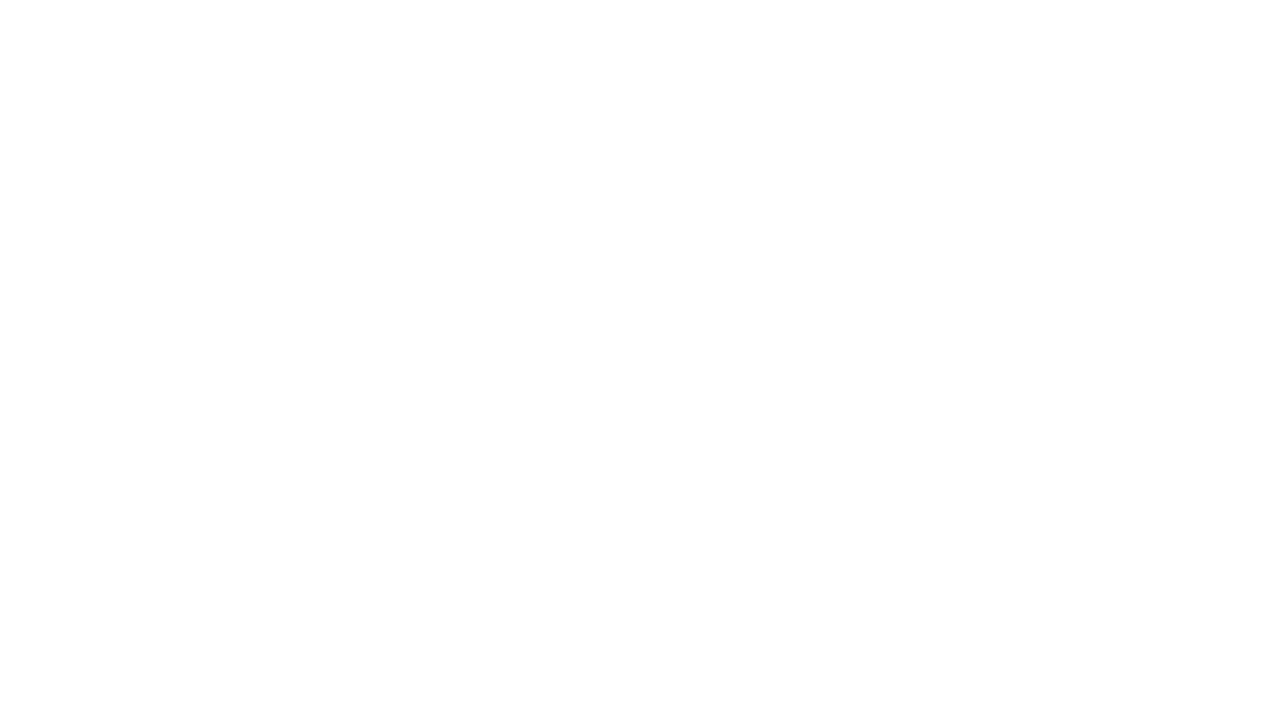

Navigated to main site to extract course information
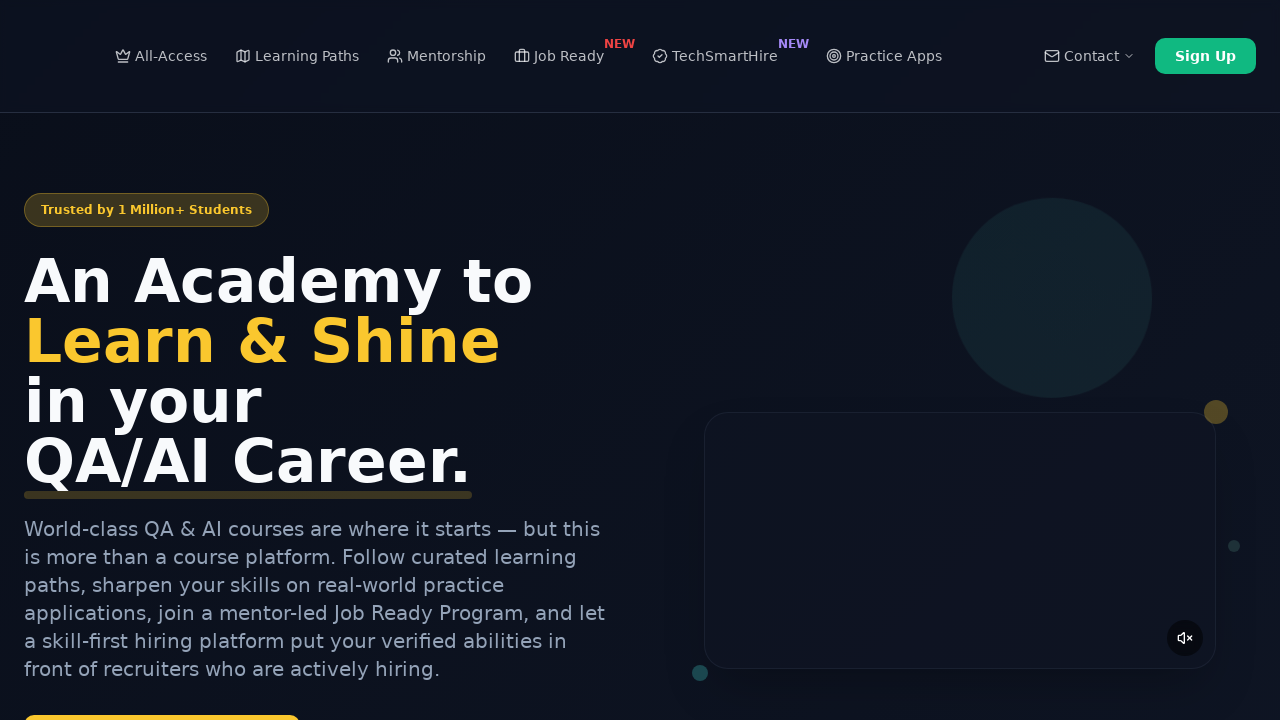

Located course links on the page
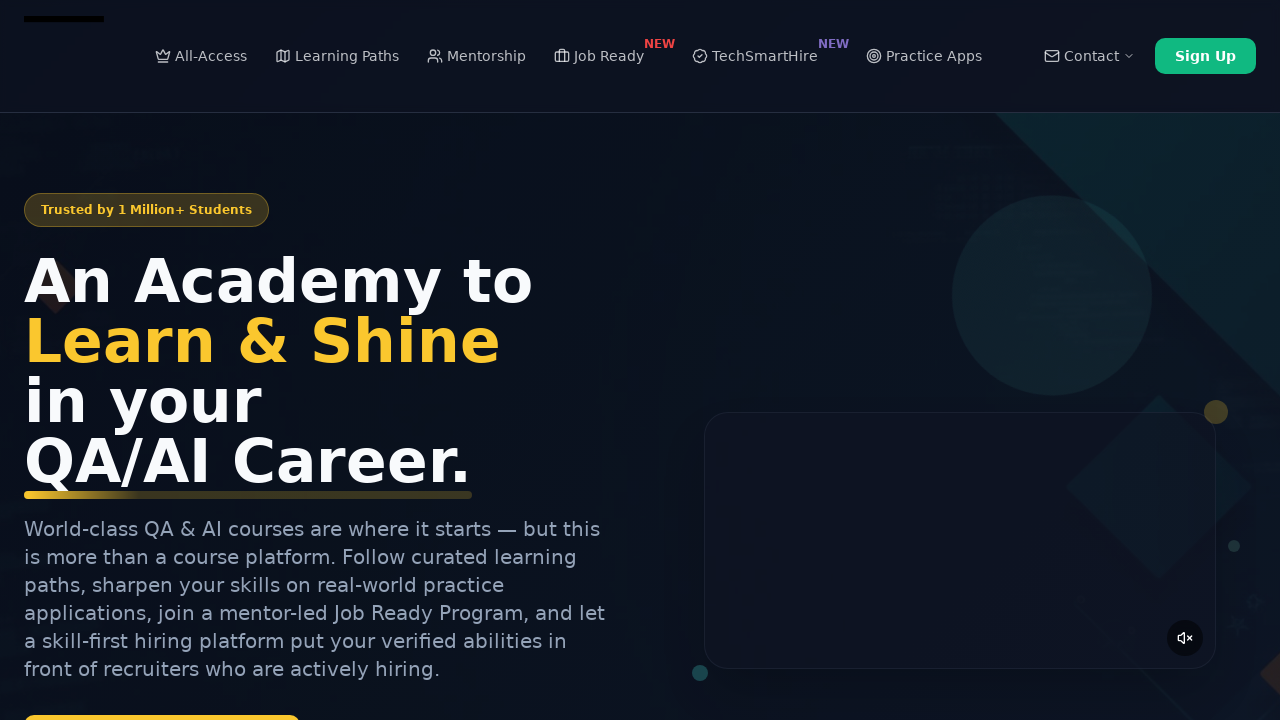

Extracted second course name: Playwright Testing
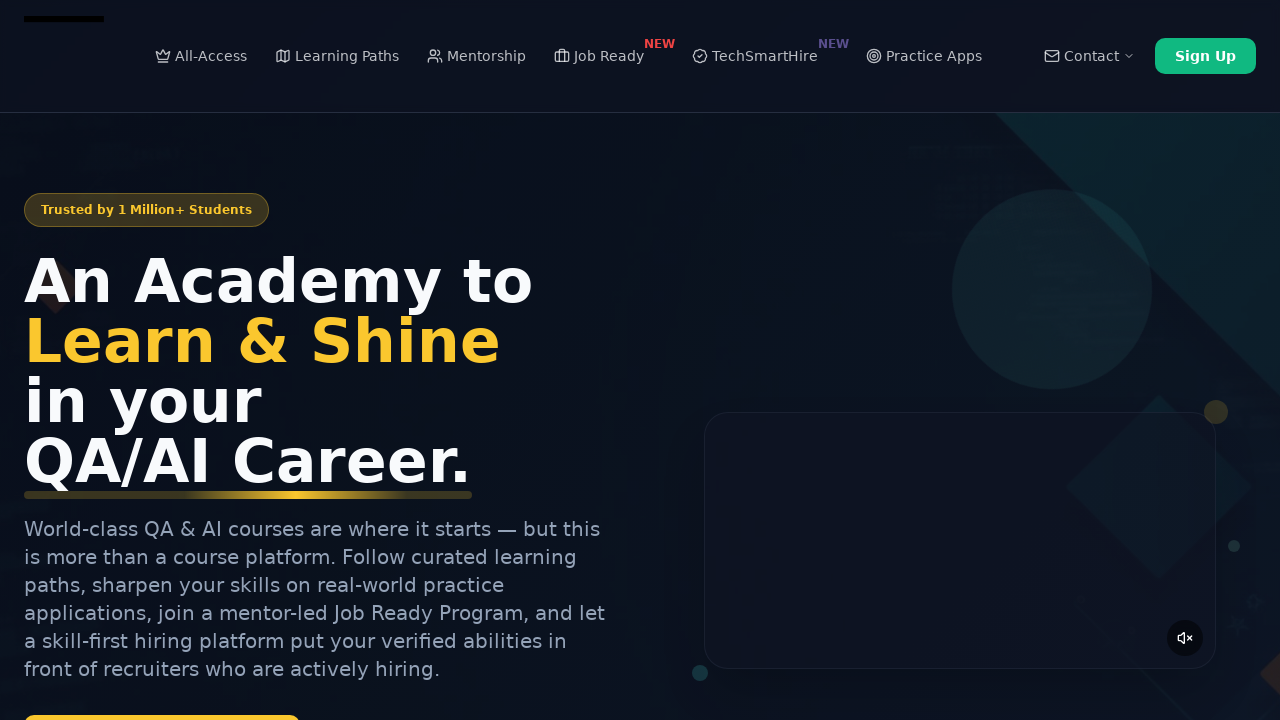

Closed the new page and switched back to original
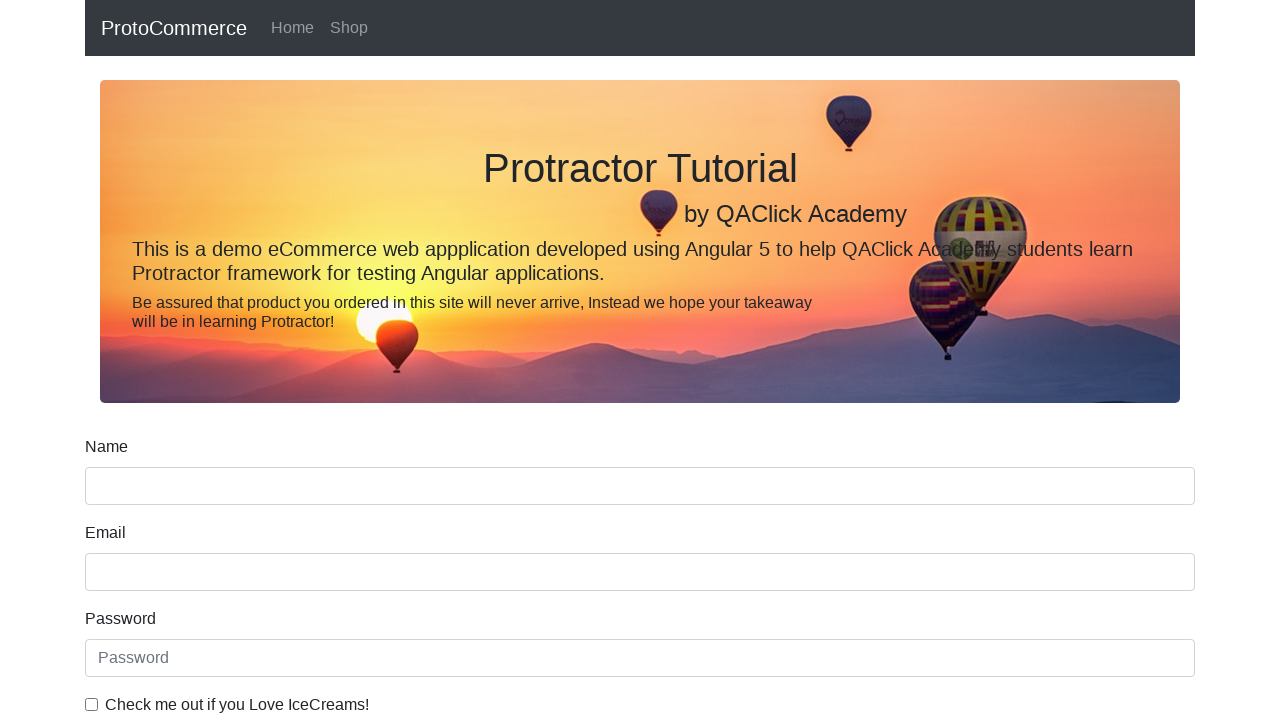

Filled name field with extracted course name: Playwright Testing on [name='name']
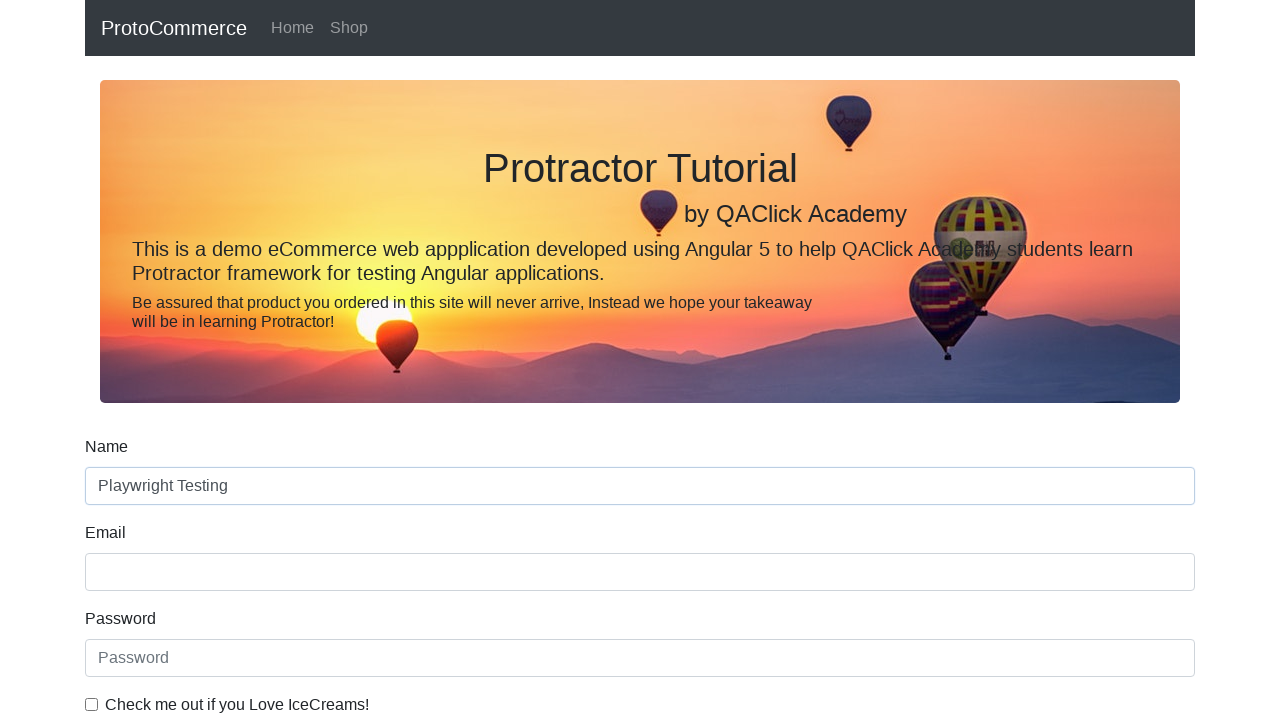

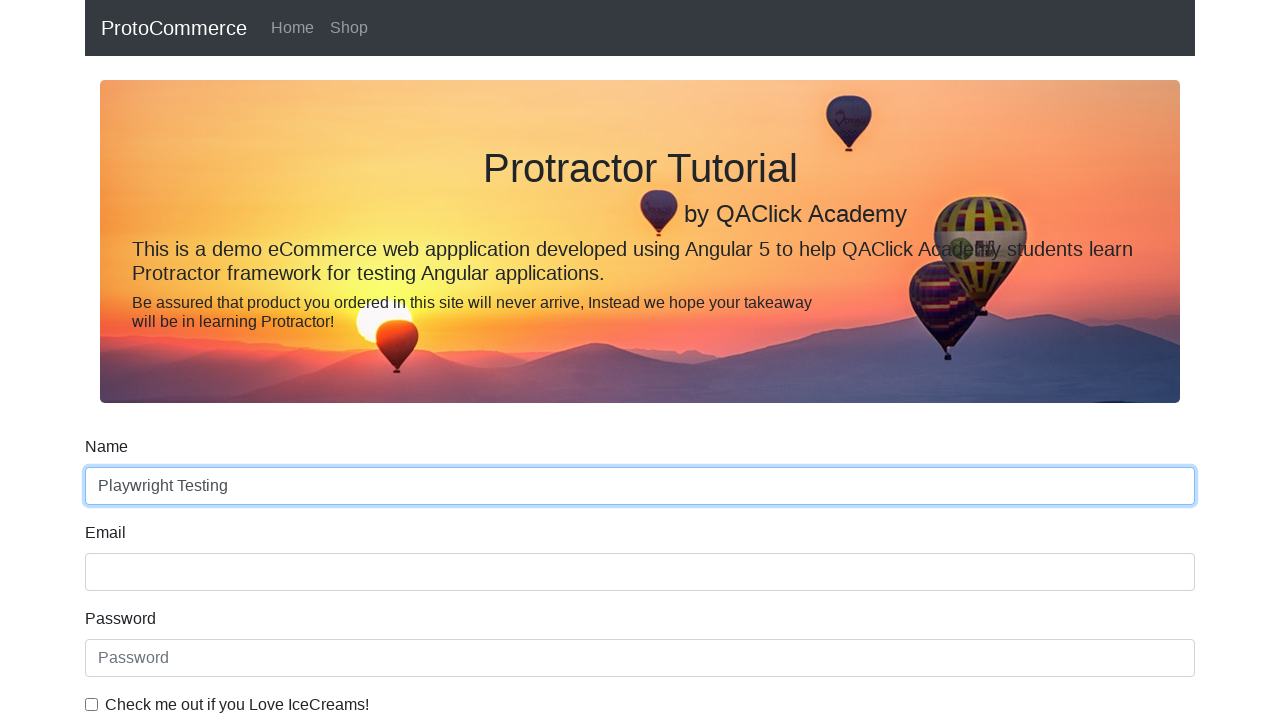